Tests JavaScript alert handling by clicking a button that triggers an alert, accepting the alert, and verifying the result message is displayed correctly on the page.

Starting URL: http://the-internet.herokuapp.com/javascript_alerts

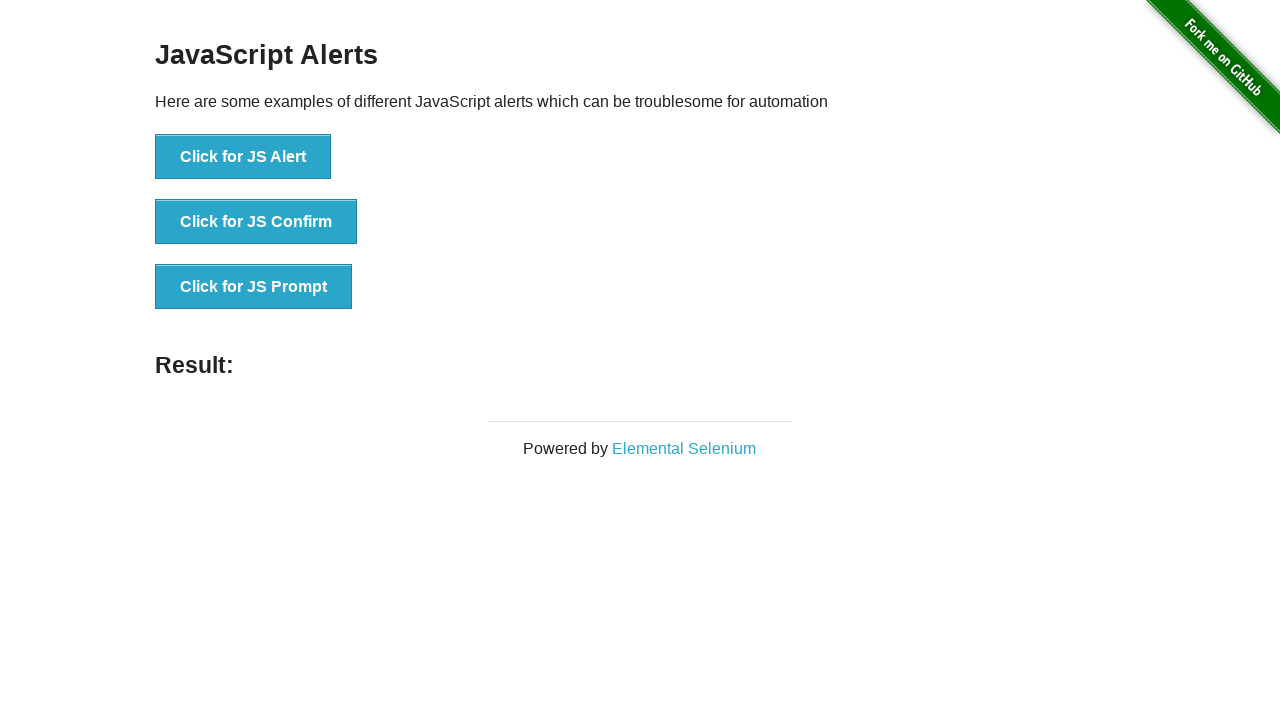

Set up dialog handler to automatically accept alerts
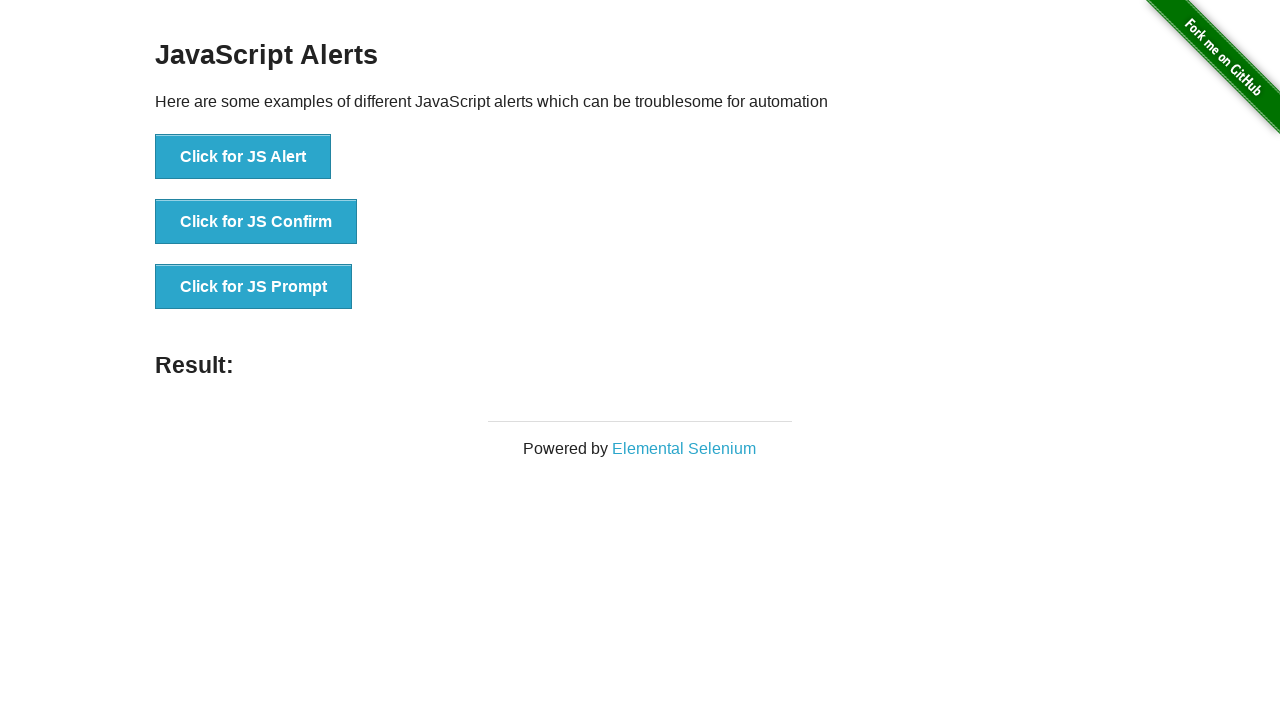

Clicked the first button to trigger JavaScript alert at (243, 157) on ul > li:nth-child(1) > button
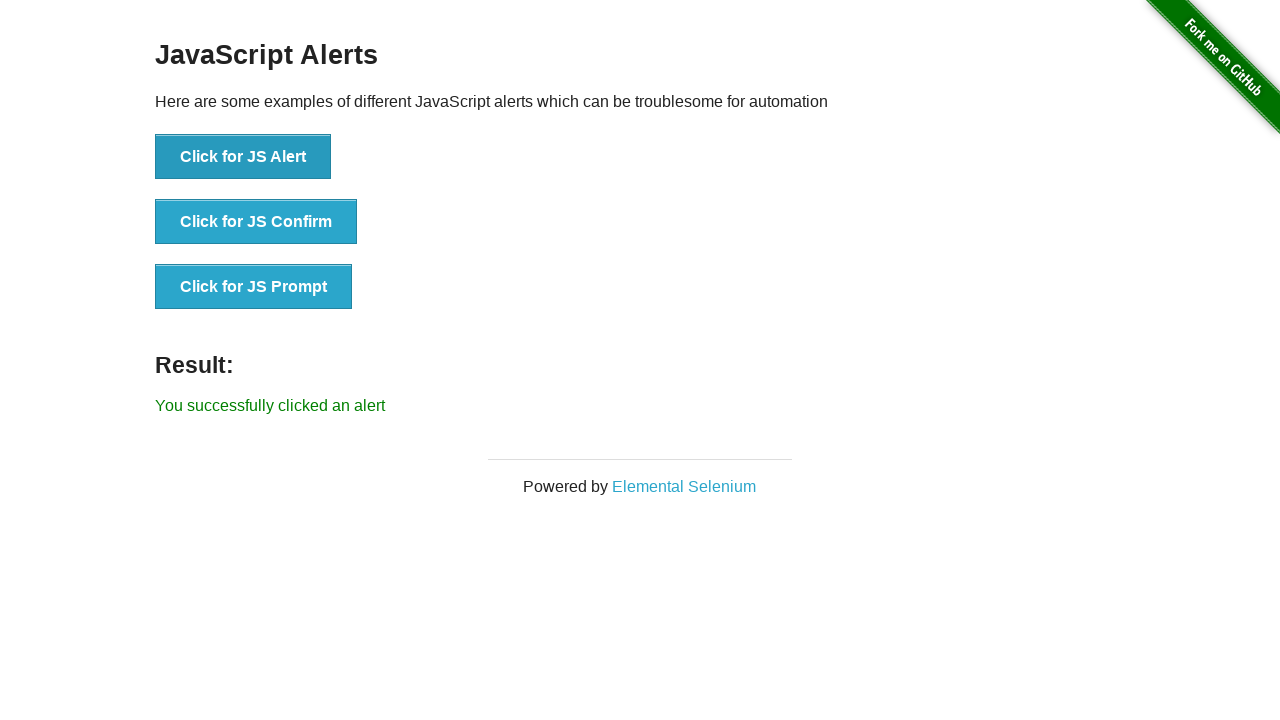

Result message element loaded on page
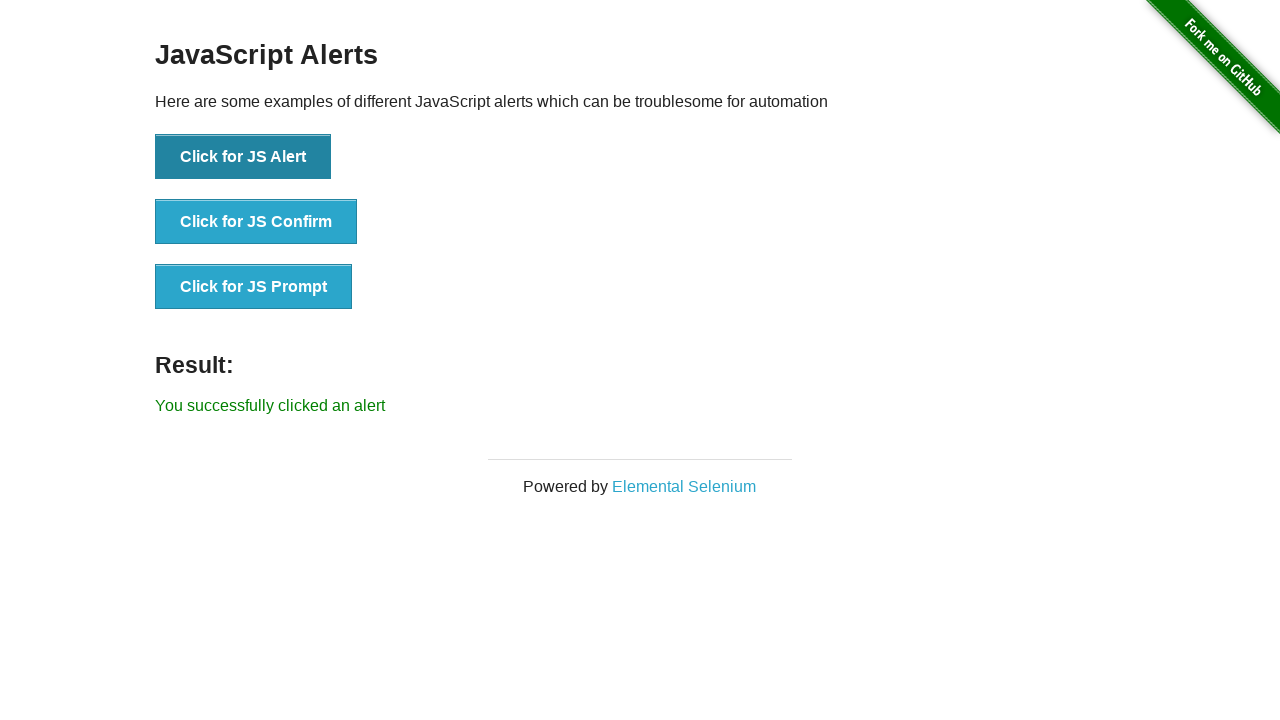

Retrieved result text: 'You successfully clicked an alert'
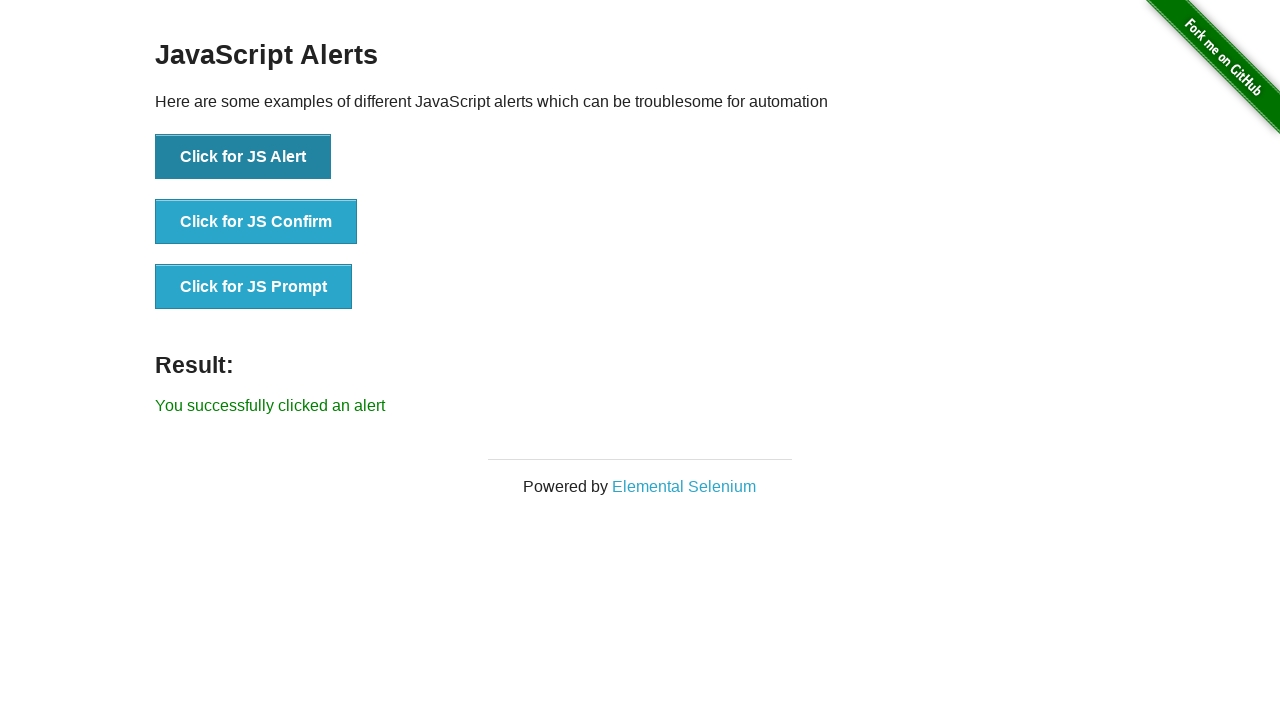

Verified result text matches expected alert success message
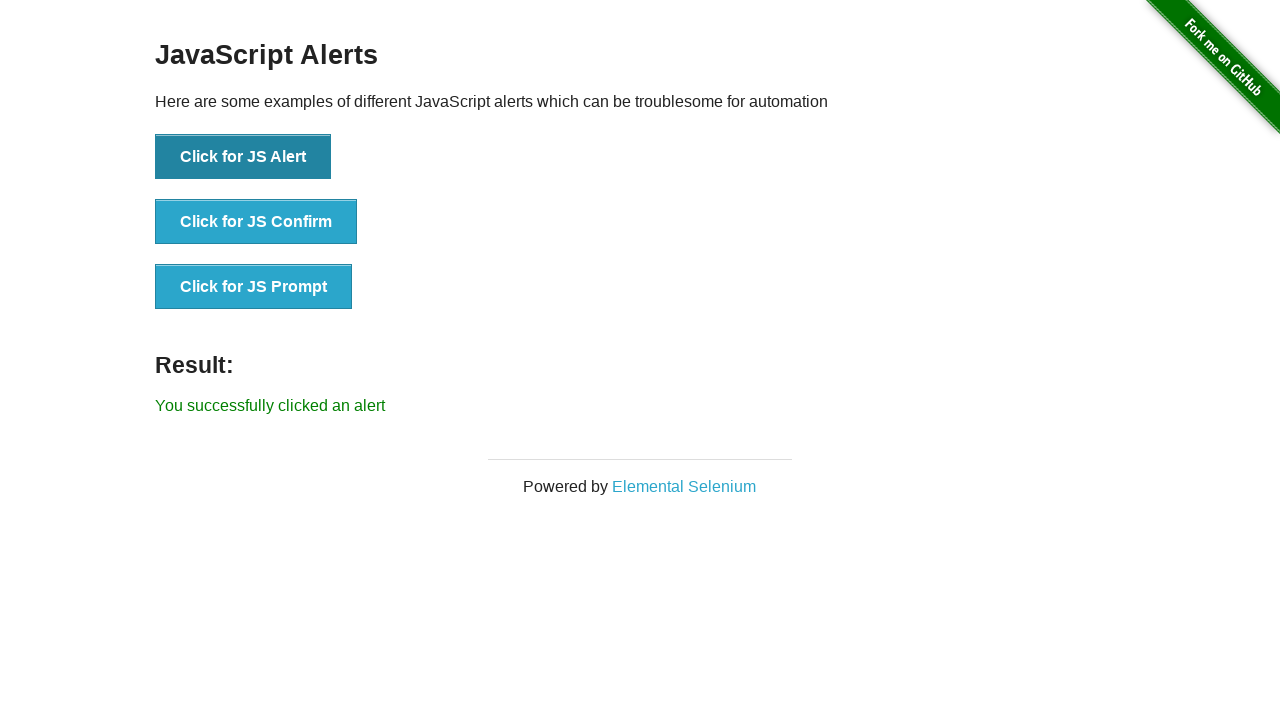

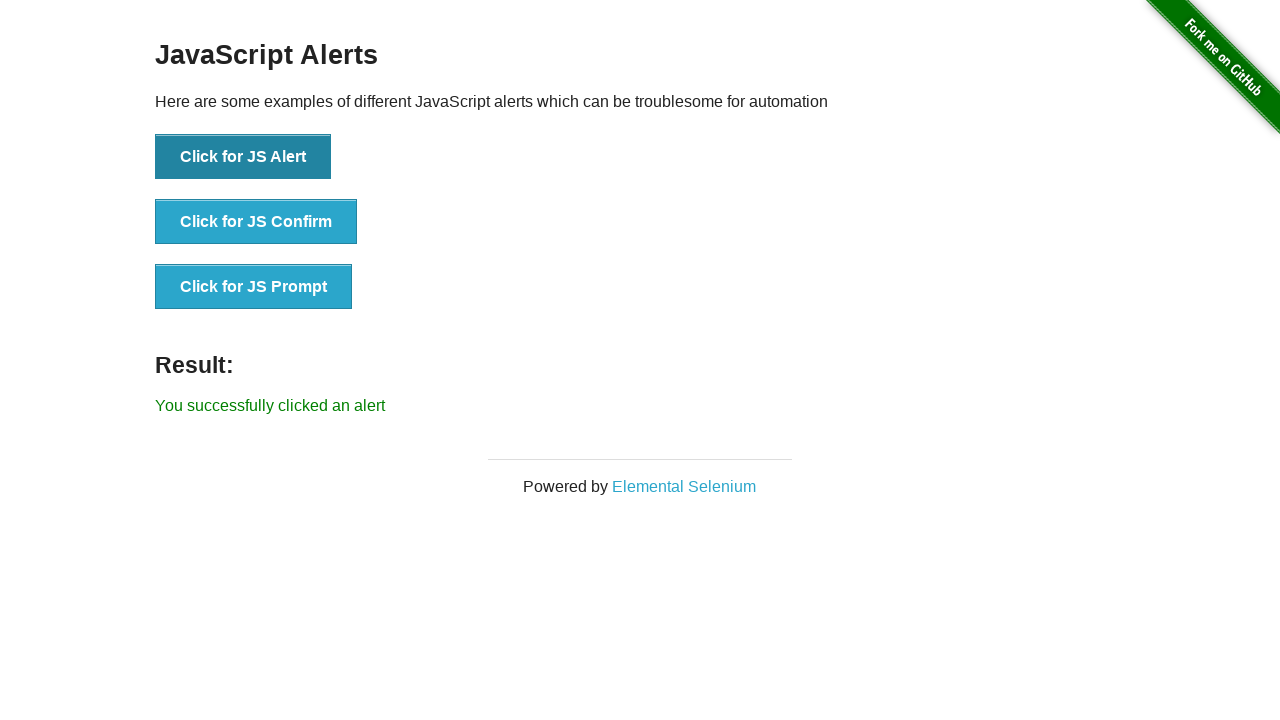